Tests handling multiple checkboxes by checking automation and performance checkboxes

Starting URL: https://artoftesting.com/samplesiteforselenium

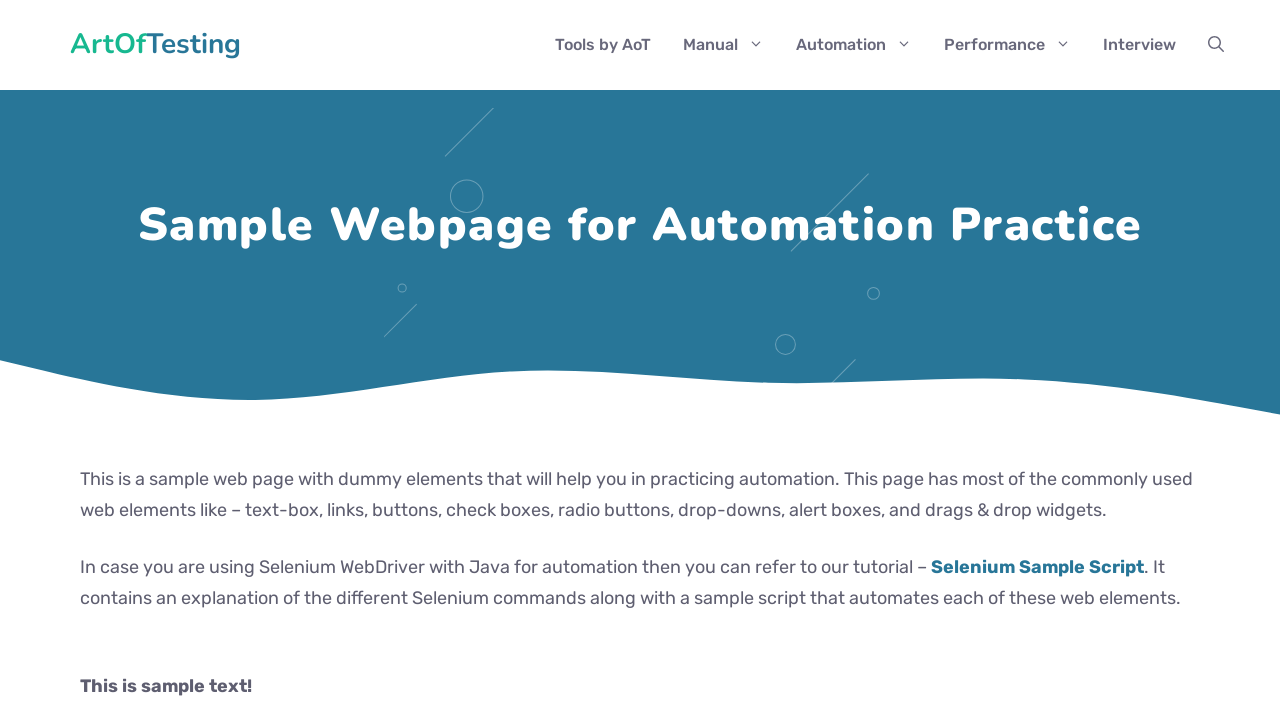

Checked the Automation checkbox at (86, 360) on input.Automation
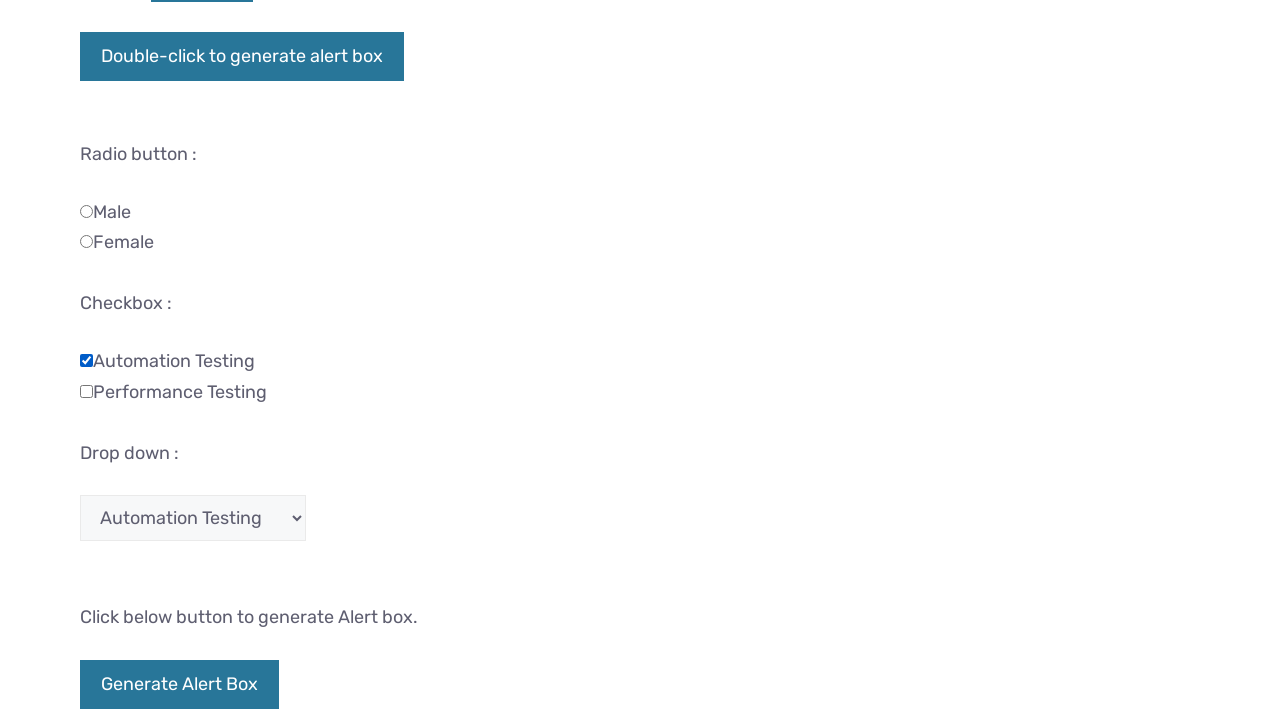

Checked the Performance checkbox at (86, 391) on input.Performance
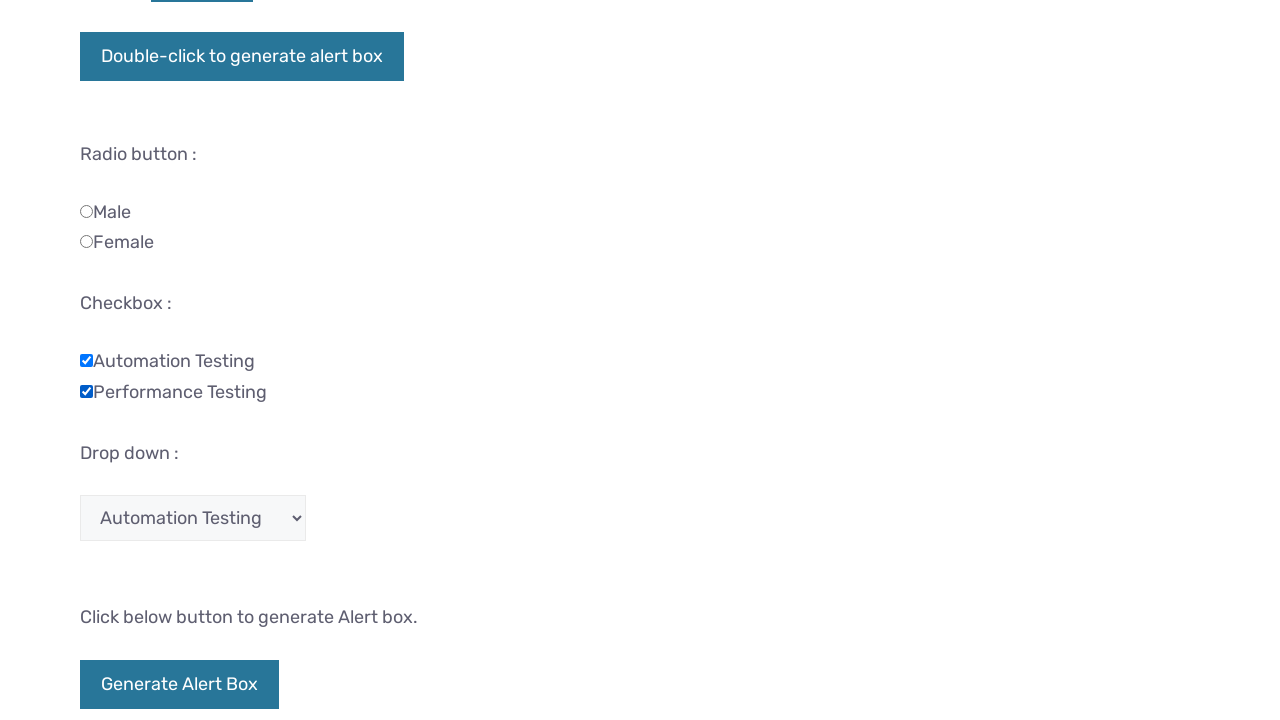

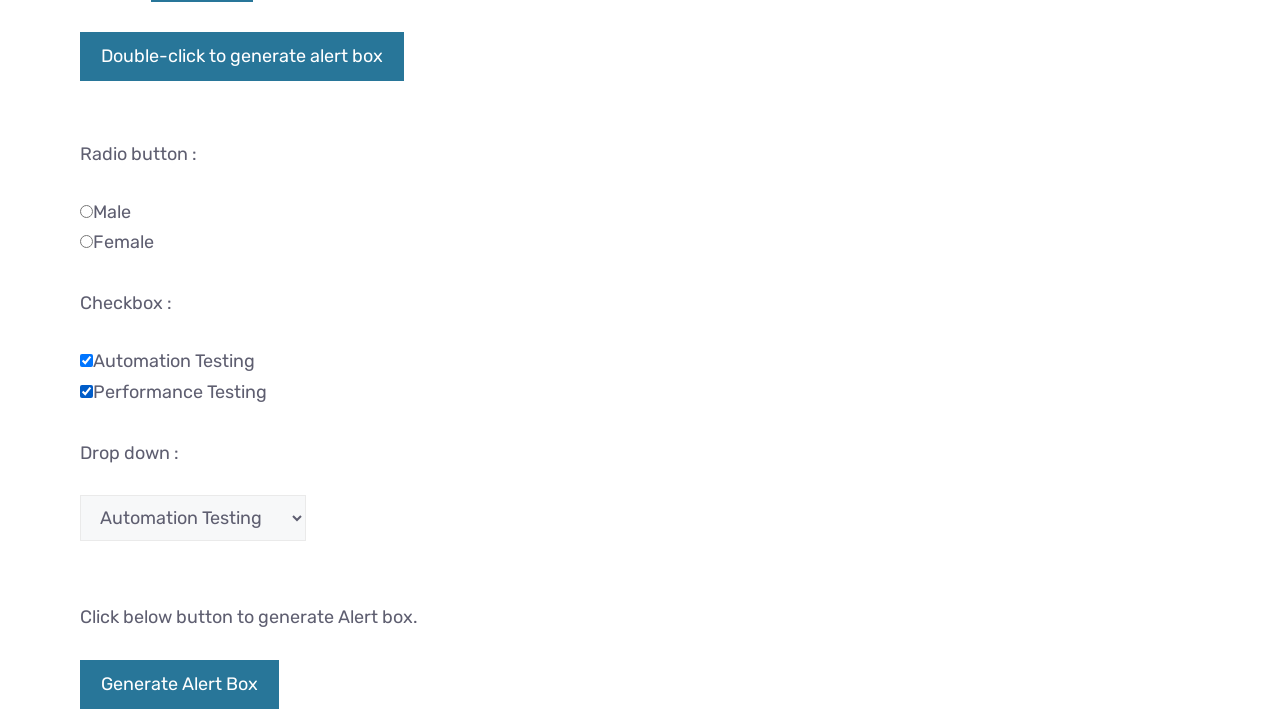